Tests a simple form submission by filling out first name, last name, email, phone number, and message fields, then verifying the submission

Starting URL: https://v1.training-support.net/selenium/simple-form

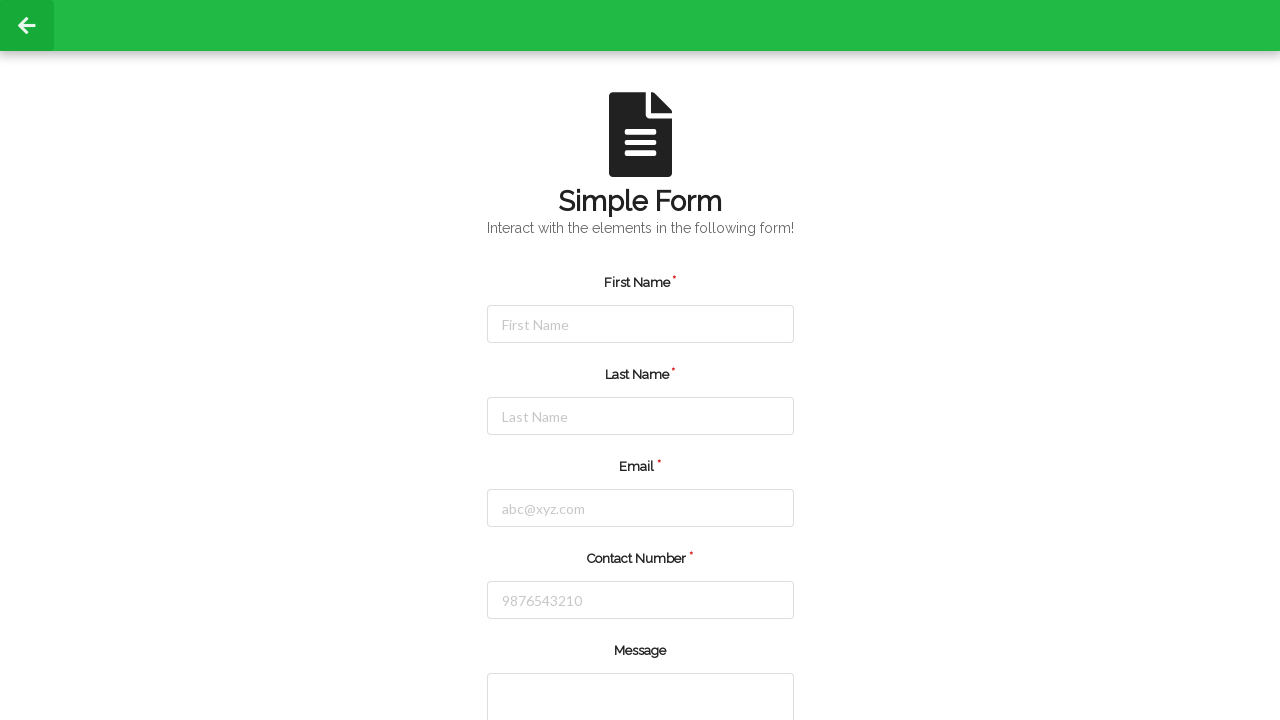

Filled first name field with 'Anjali' on #firstName
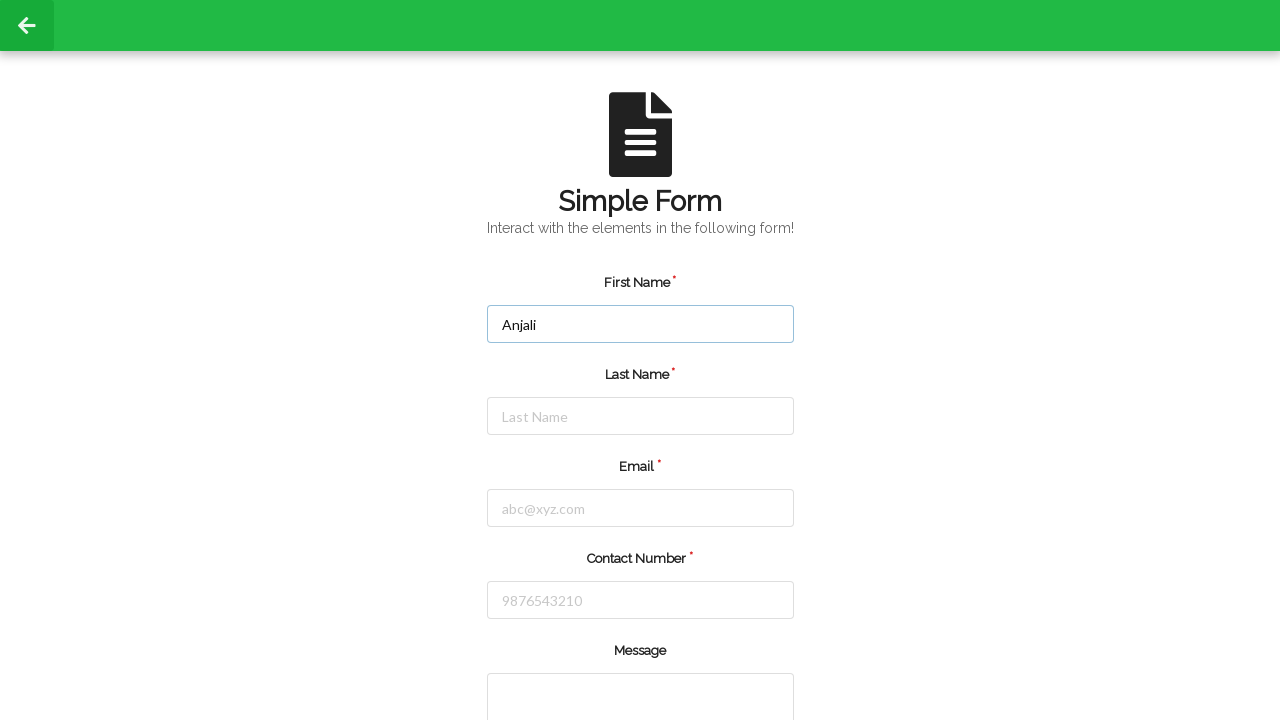

Filled last name field with 'Shaw' on #lastName
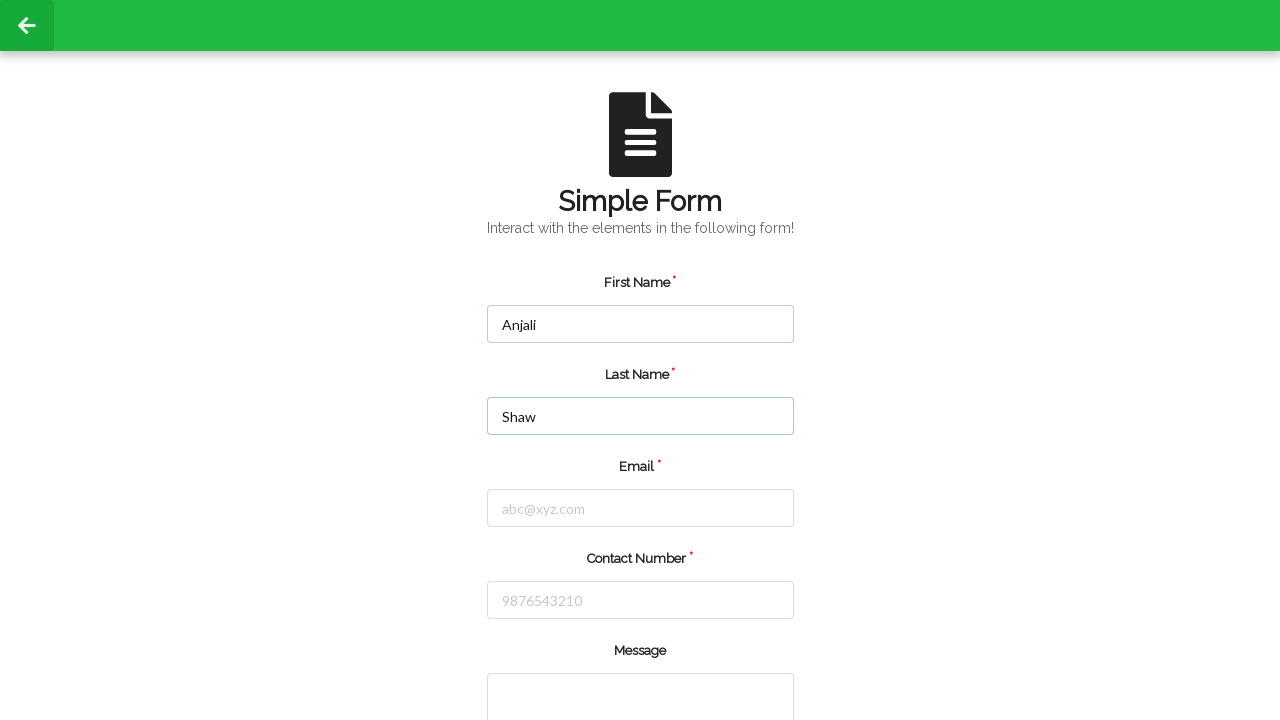

Filled email field with 'shawanjali0708@gmail.com' on #email
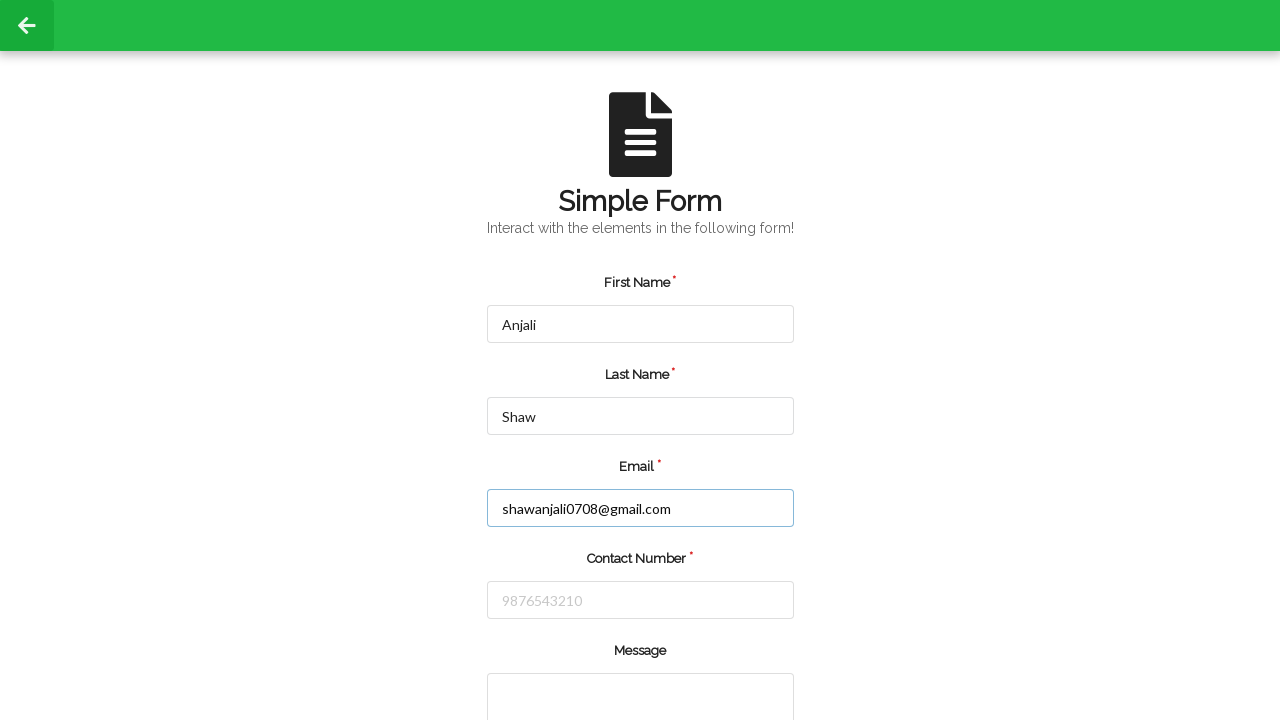

Filled phone number field with '9830814266' on #number
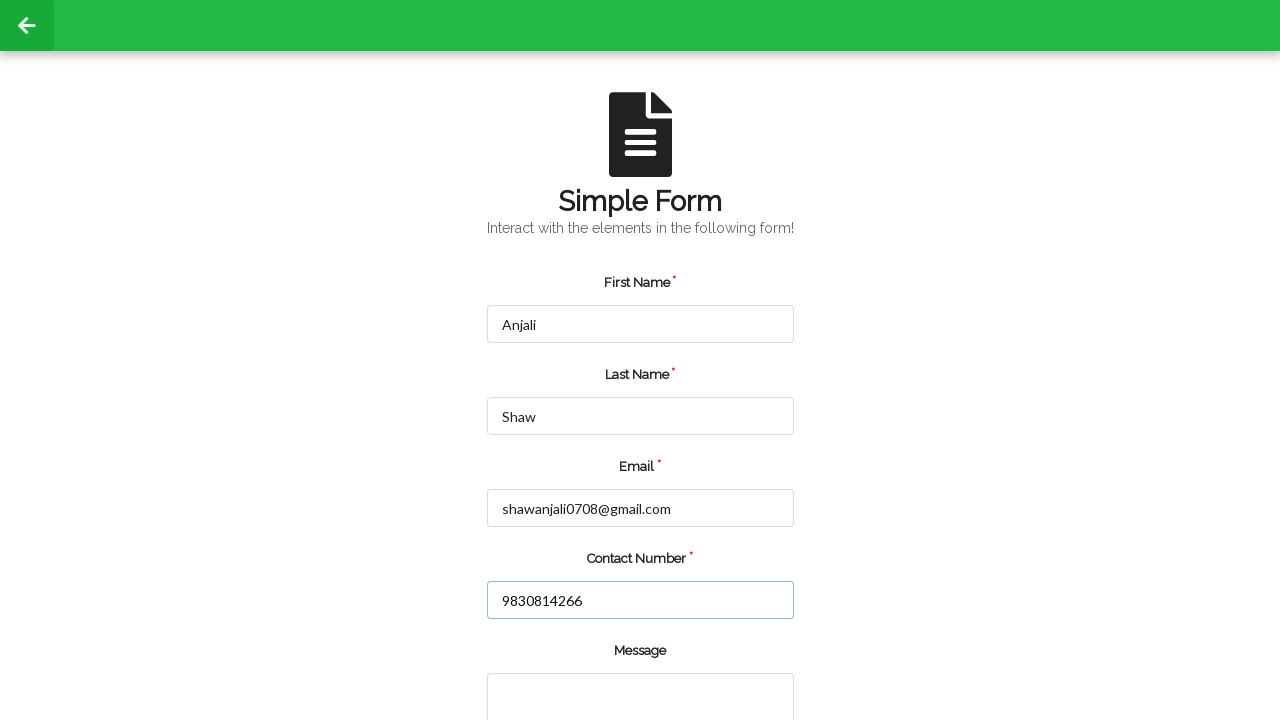

Filled message field with 'Hello' on textarea
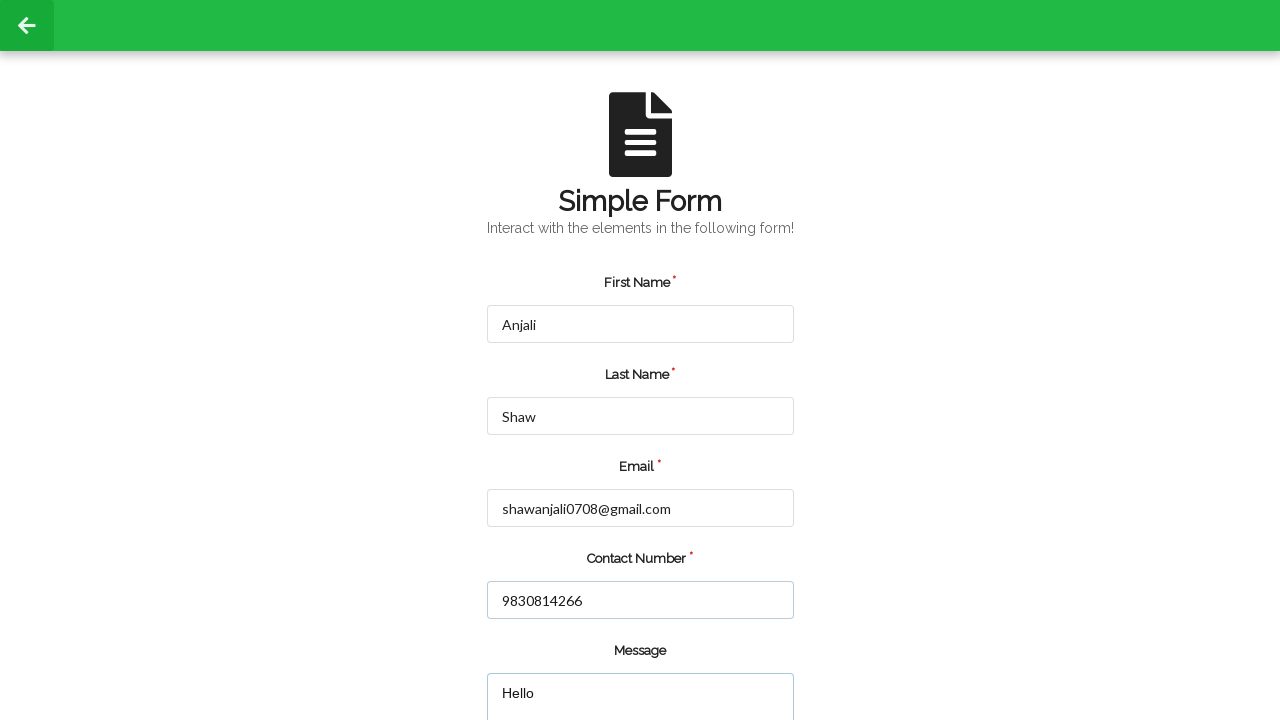

Clicked submit button to submit the form at (558, 660) on input[type="submit"]
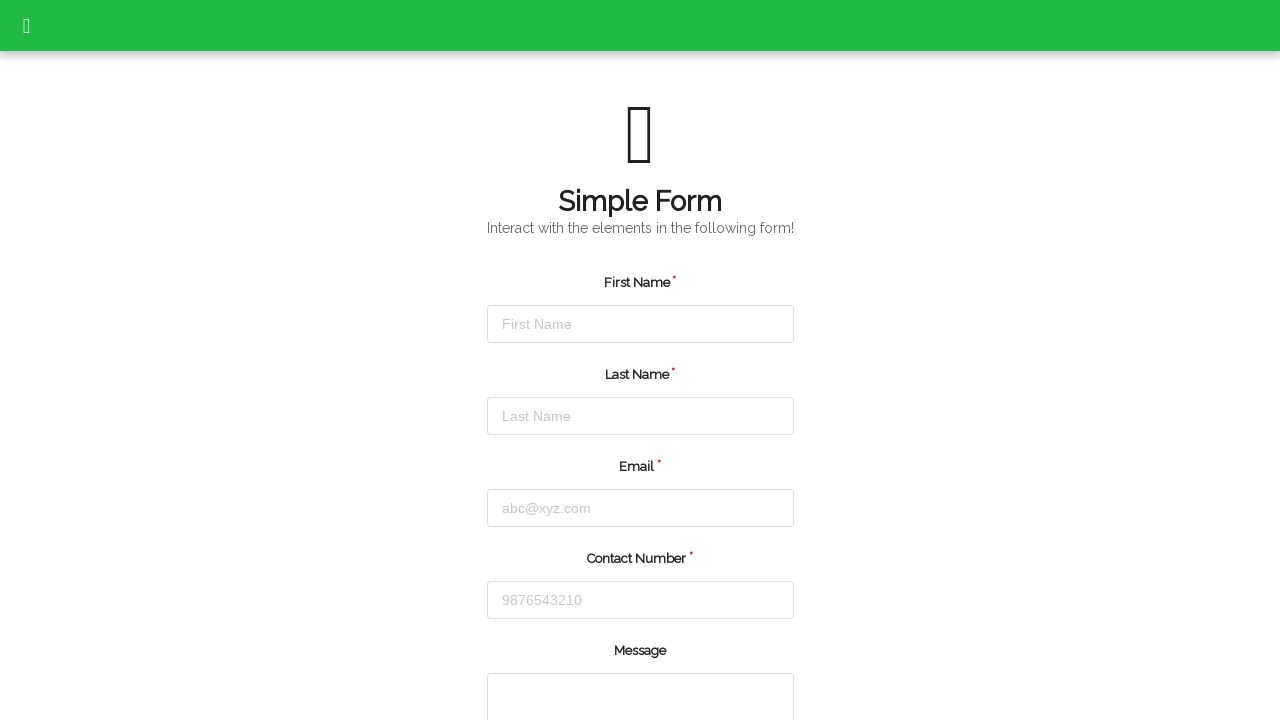

Alert dialog accepted
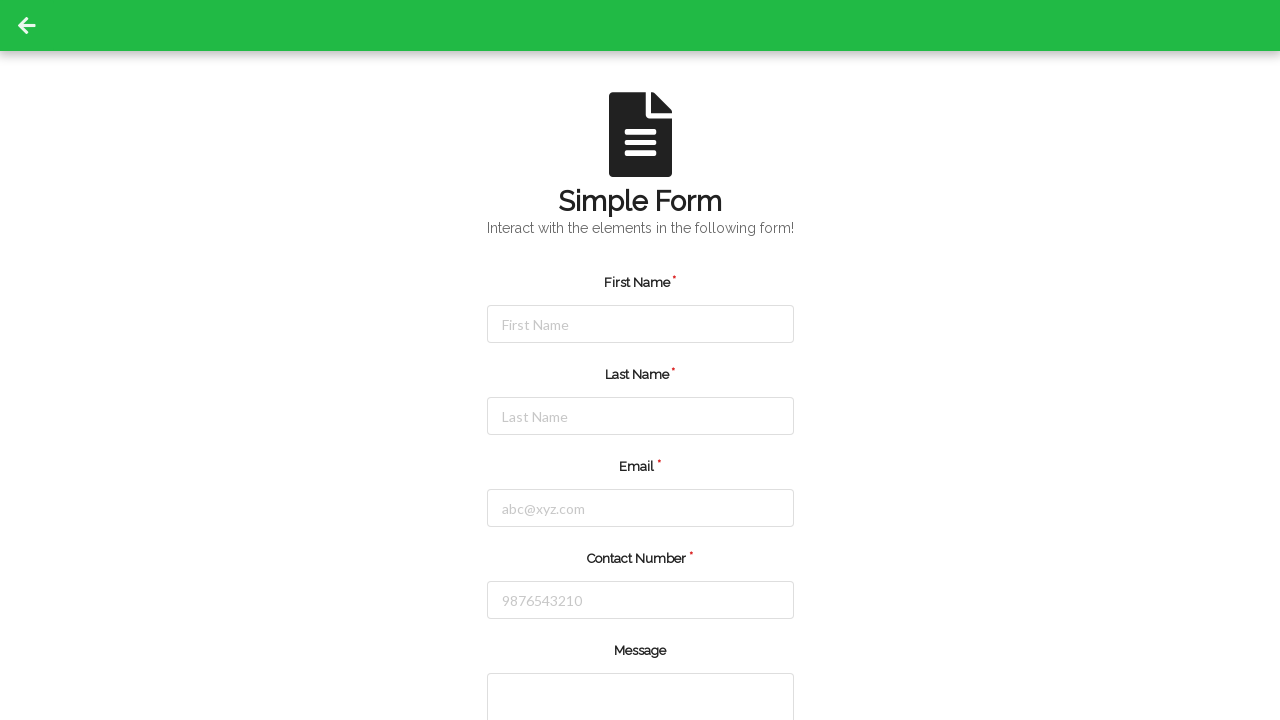

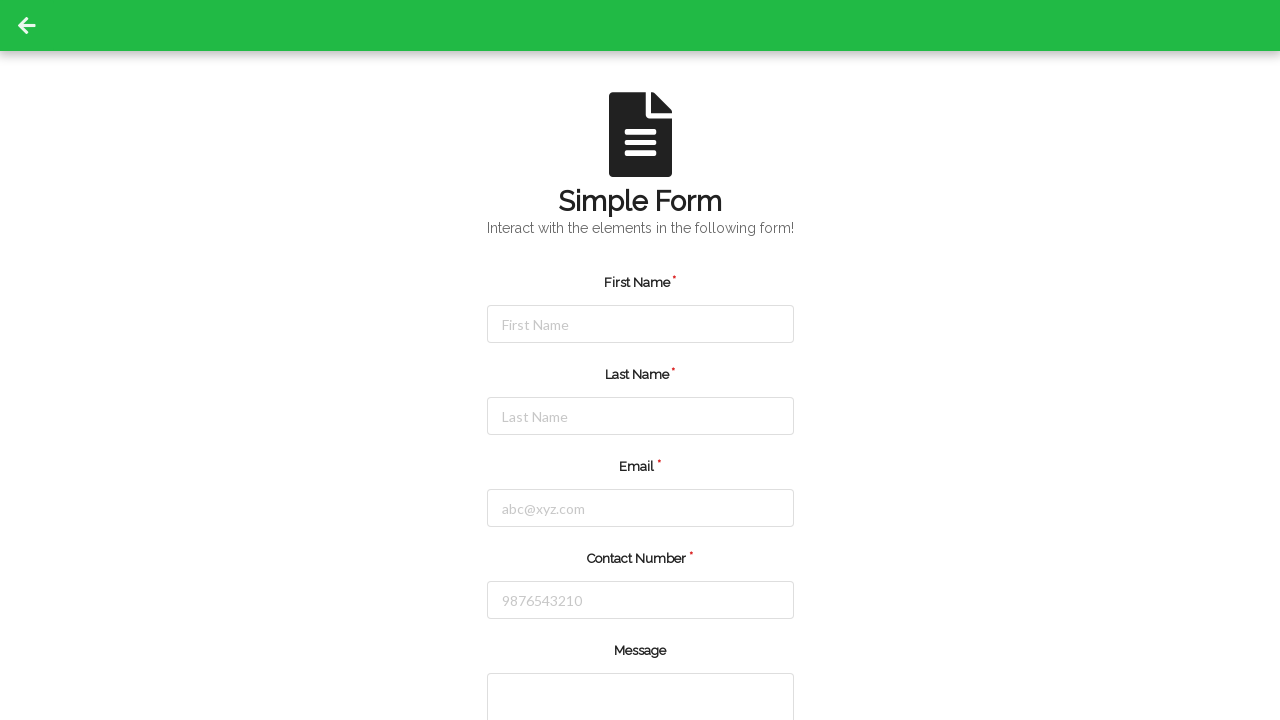